Navigates to a test automation practice blog and interacts with a web table to verify various table elements are accessible

Starting URL: https://testautomationpractice.blogspot.com/

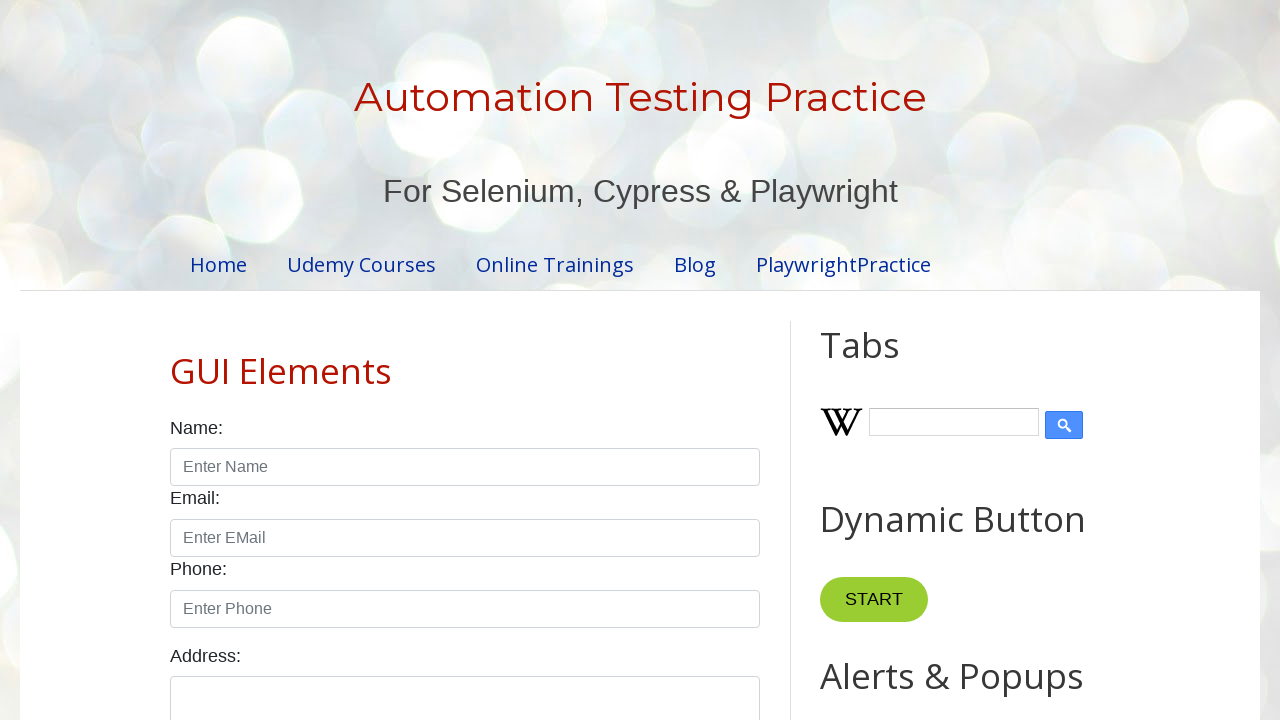

Navigated to test automation practice blog
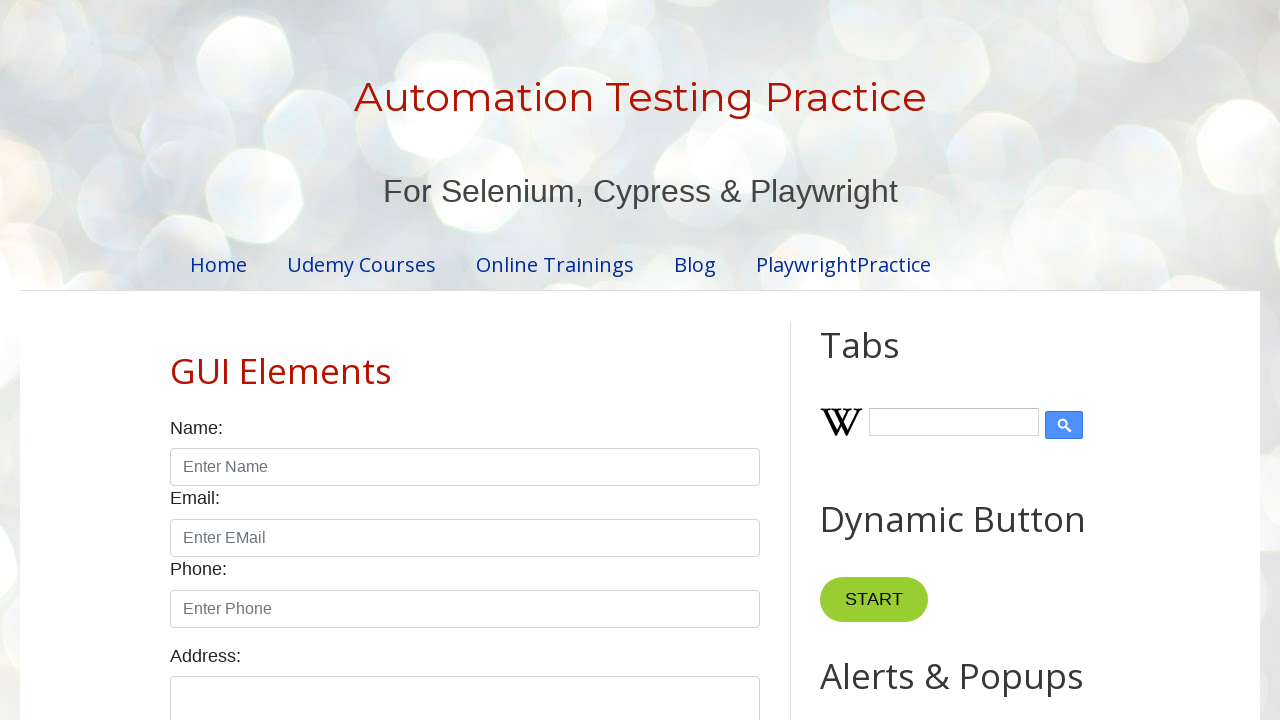

Waited for BookTable to be present on page
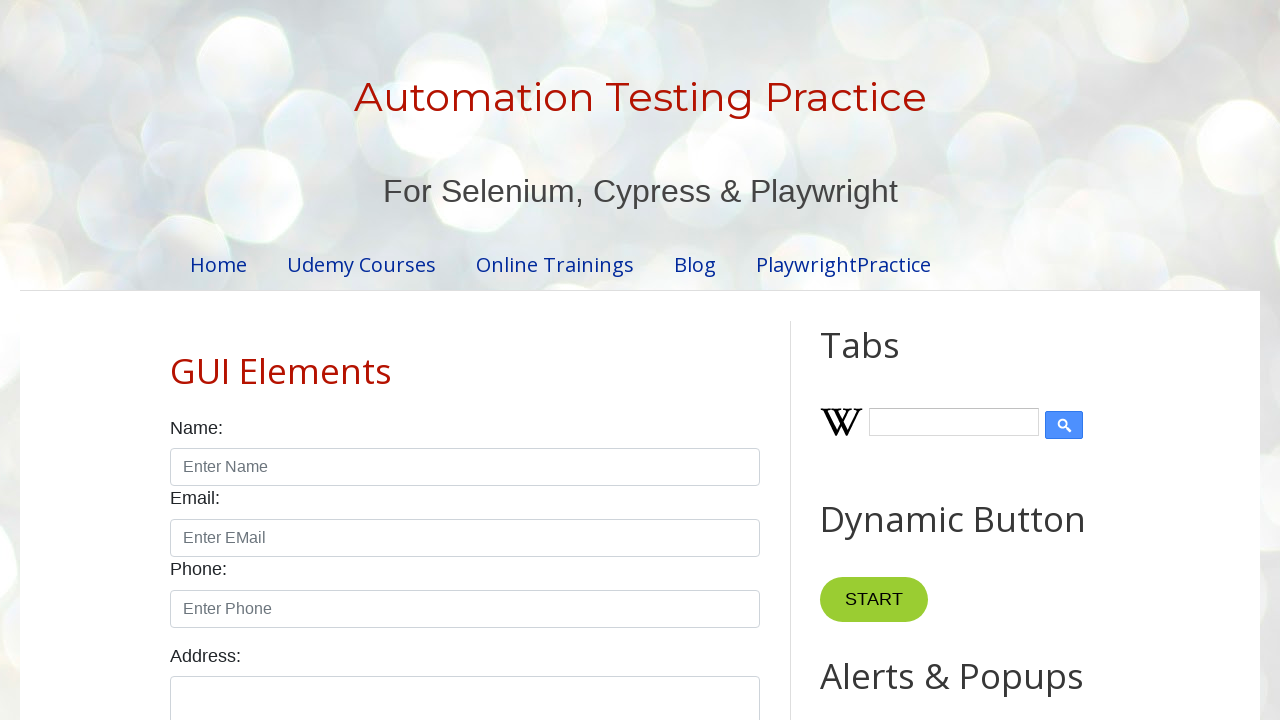

Located table headers - found 4 headers
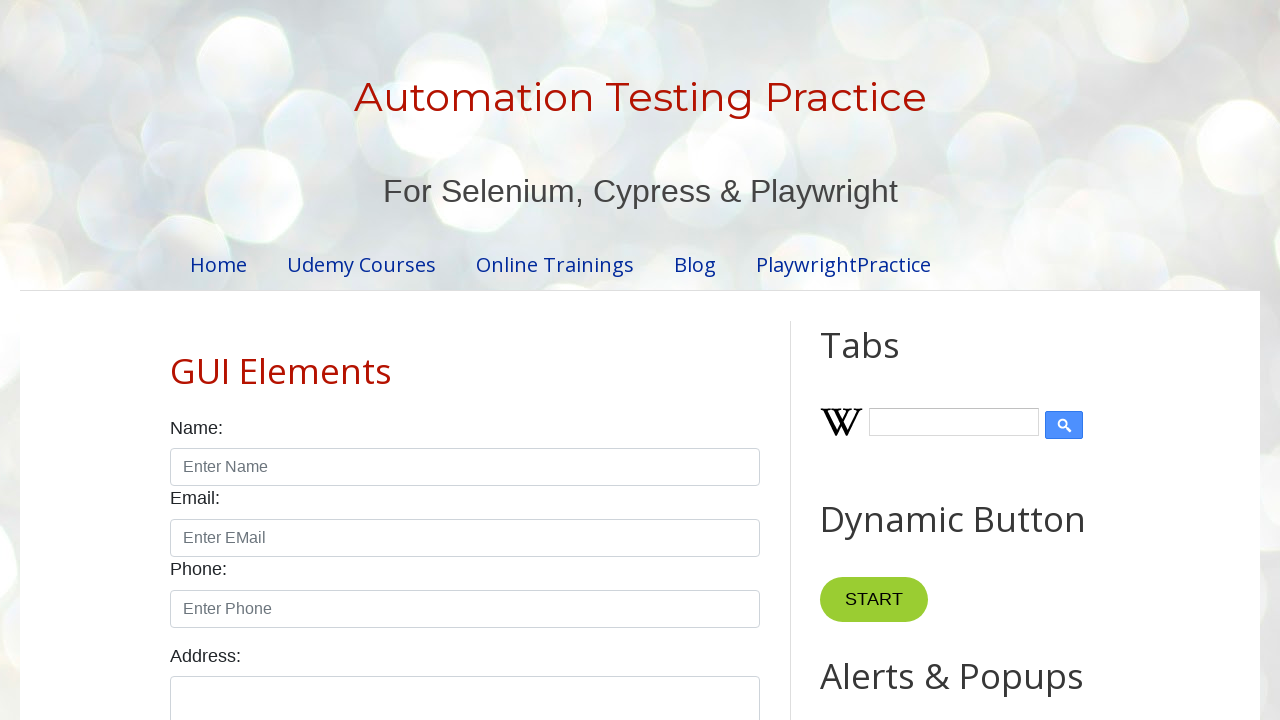

Located table rows - found 7 total rows including header
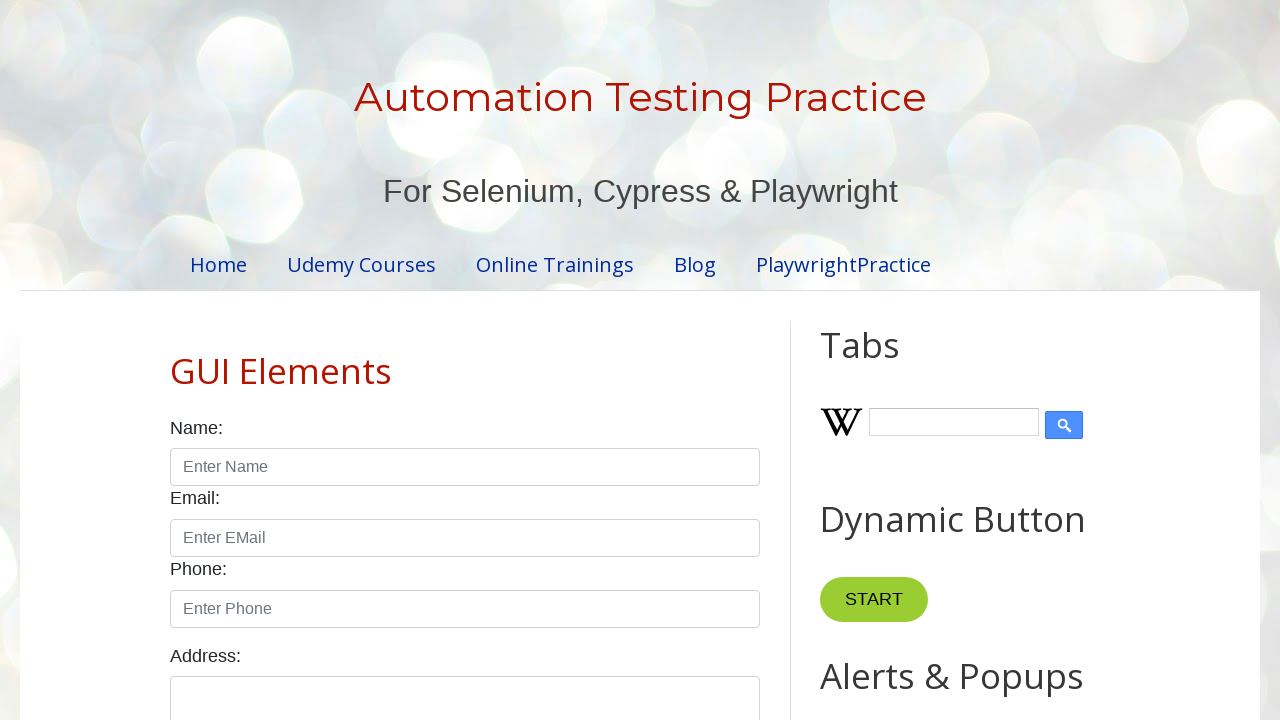

Located row 4 cells - found 4 cells in row 4
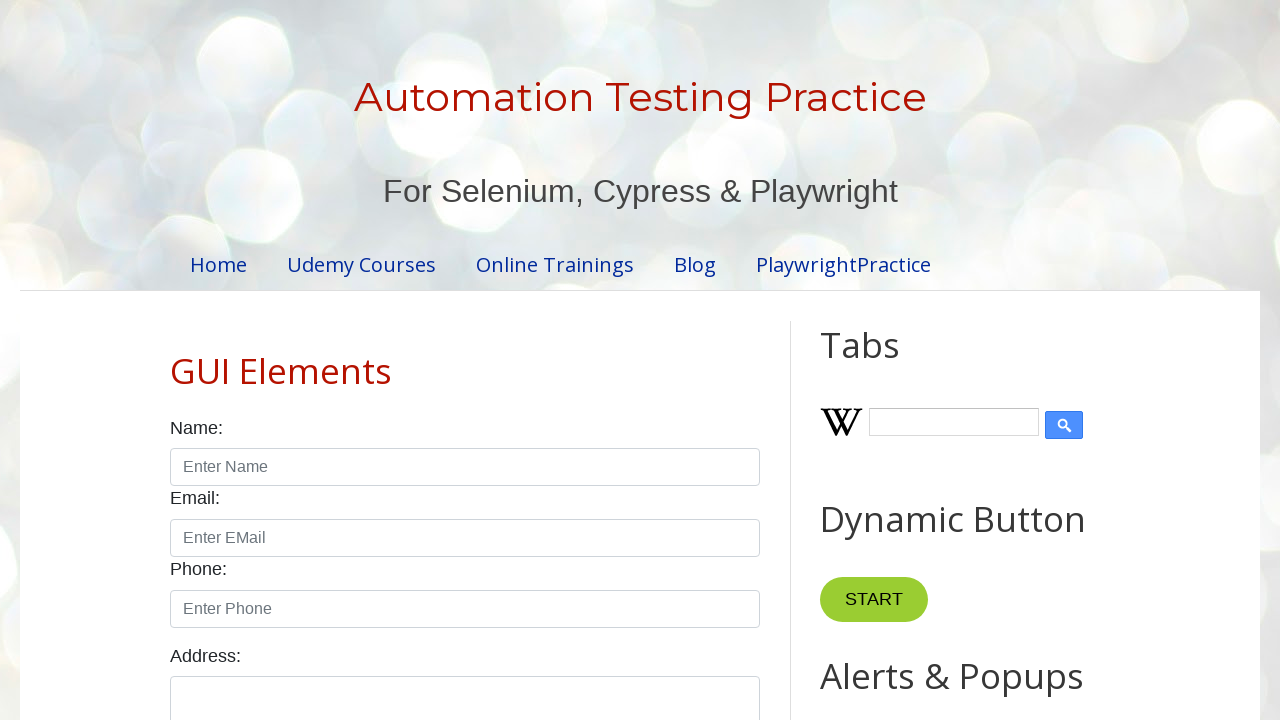

Located column 2 cells - found 6 cells in column 2
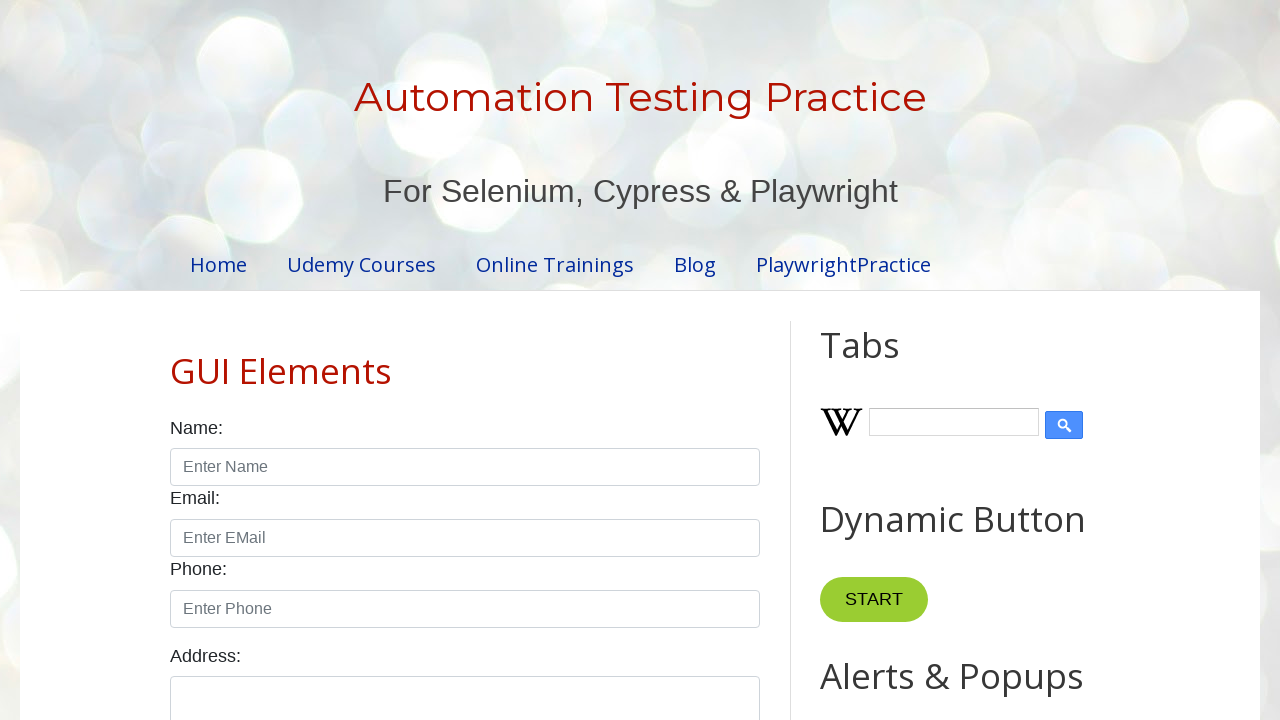

Located all table data cells - found 24 total data cells
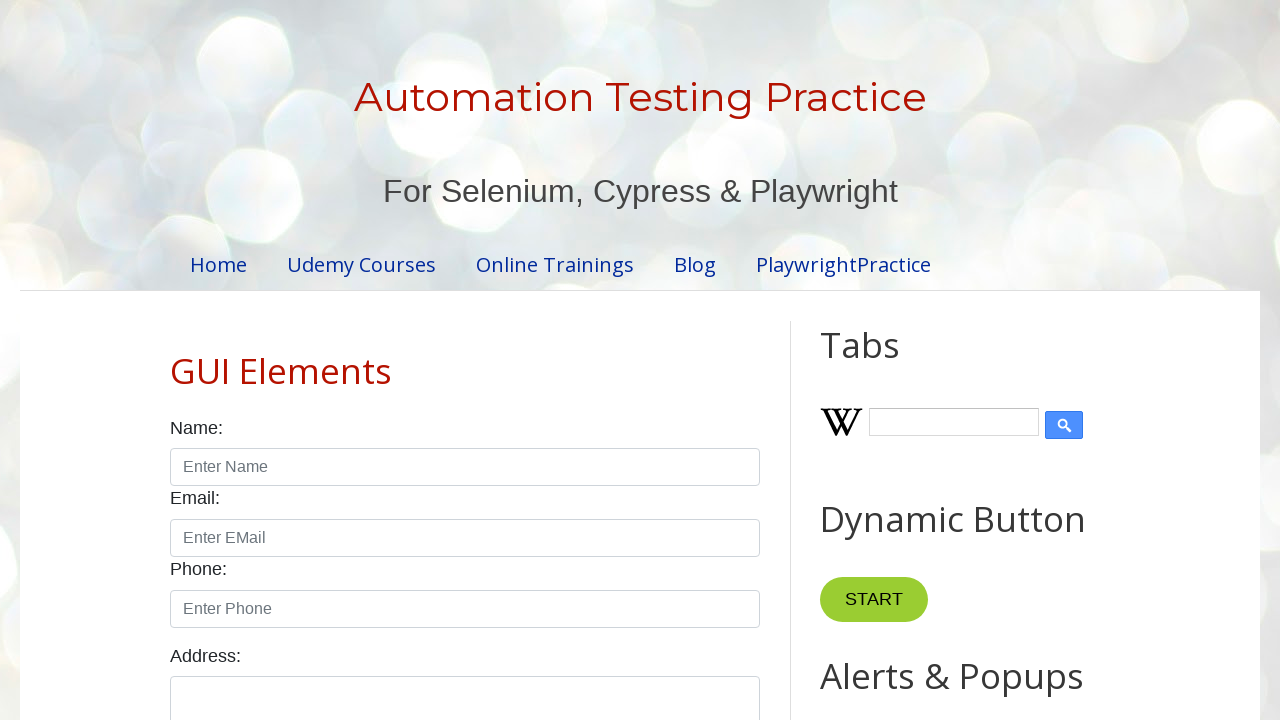

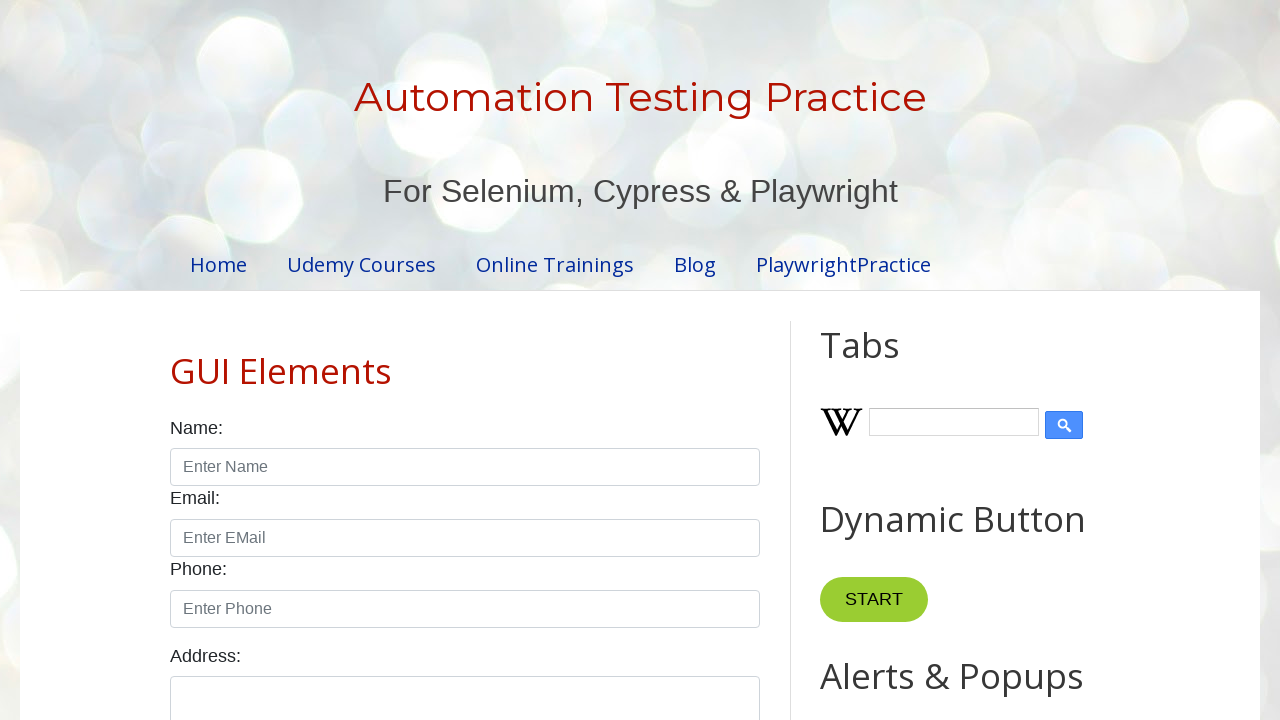